Tests browser window handling by clicking a link that opens a new window, then iterating through all open windows and switching between them to verify window management functionality.

Starting URL: https://opensource-demo.orangehrmlive.com/

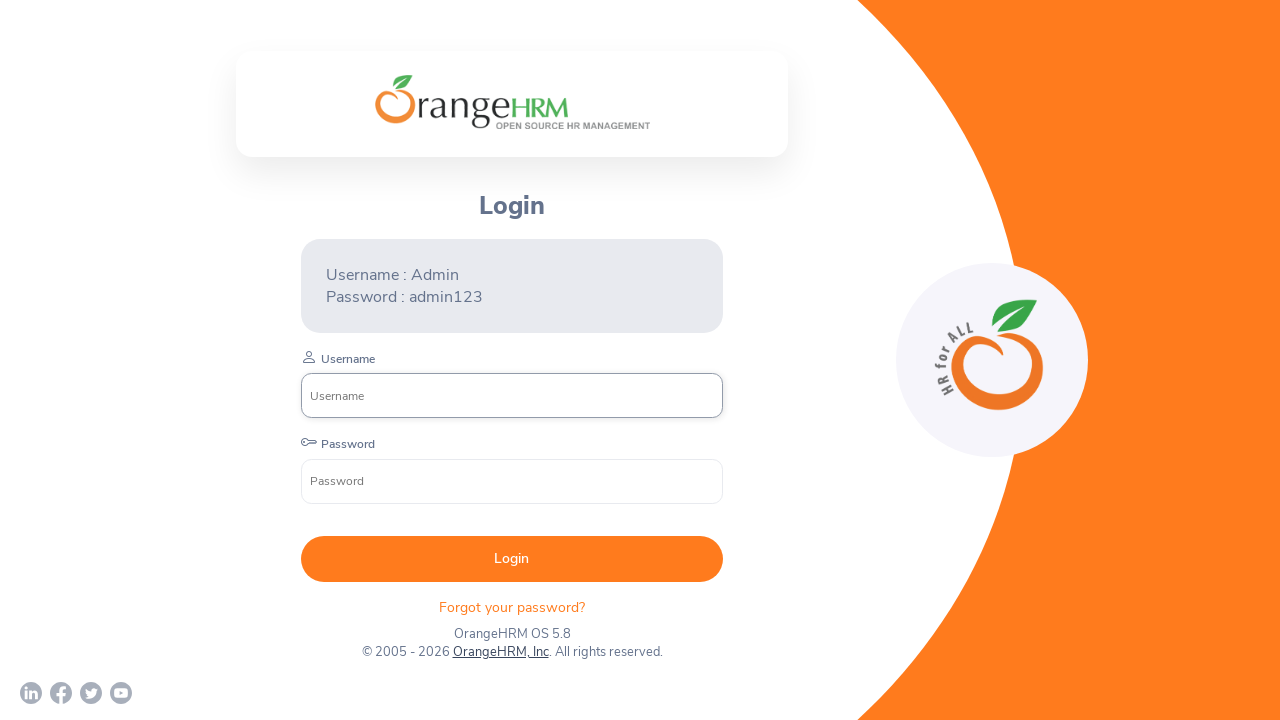

OrangeHRM link selector loaded on the page
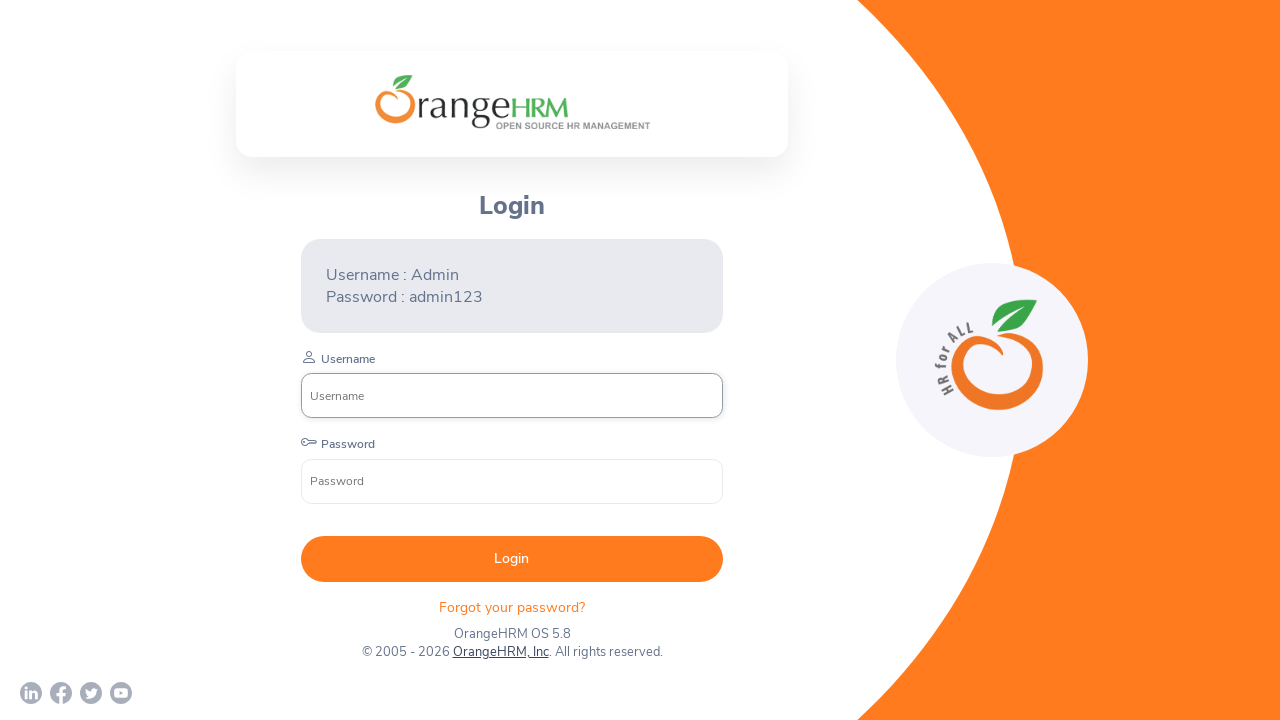

Clicked OrangeHRM, Inc link to open a new window at (500, 652) on xpath=//a[normalize-space()='OrangeHRM, Inc']
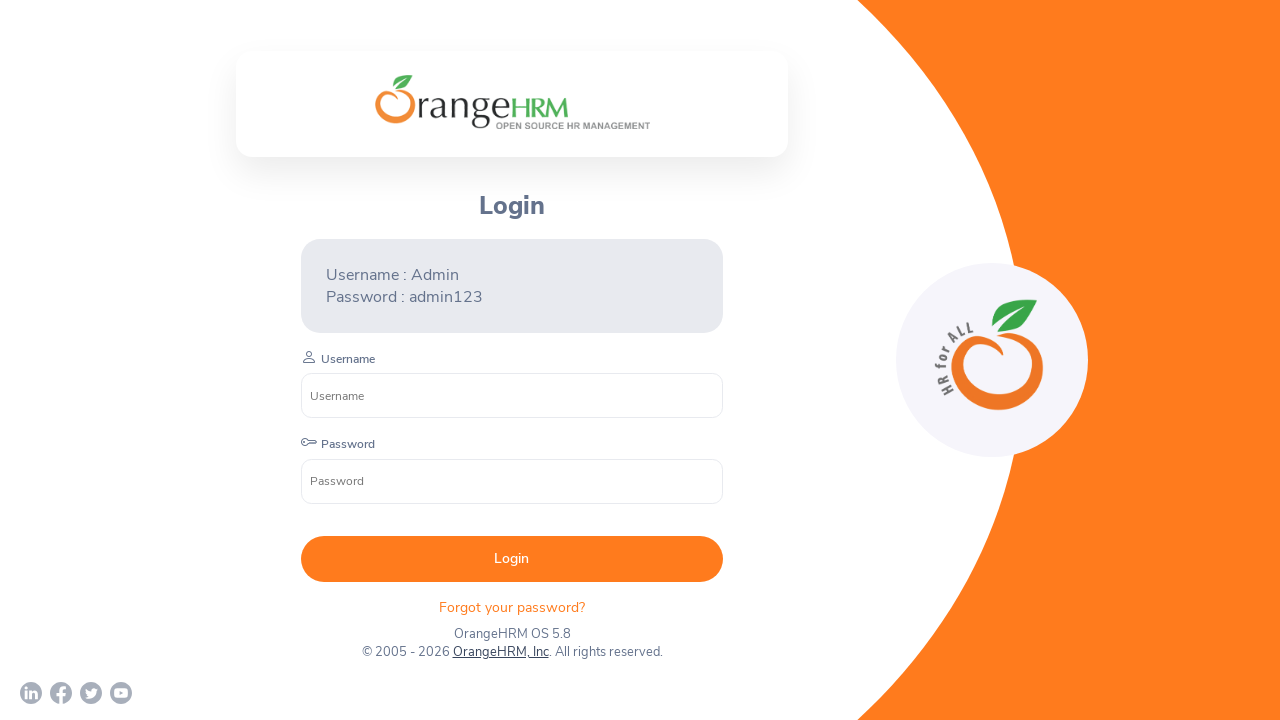

New page window was captured
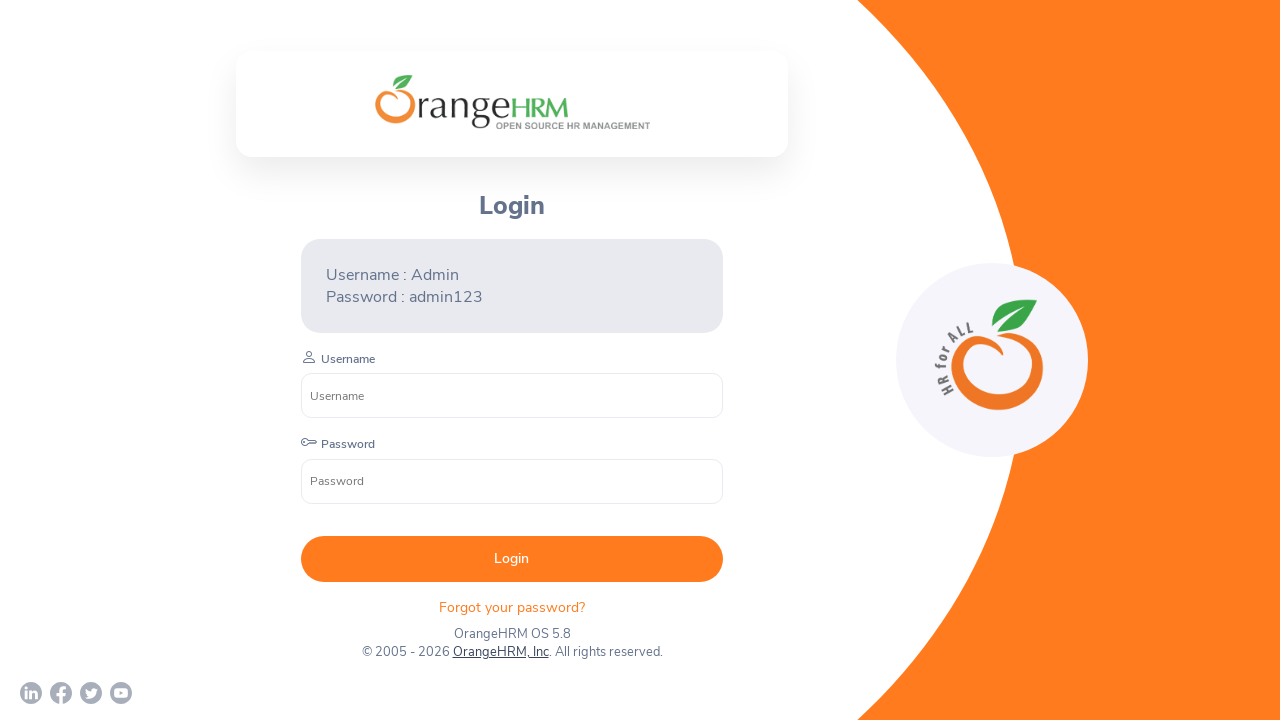

New page finished loading
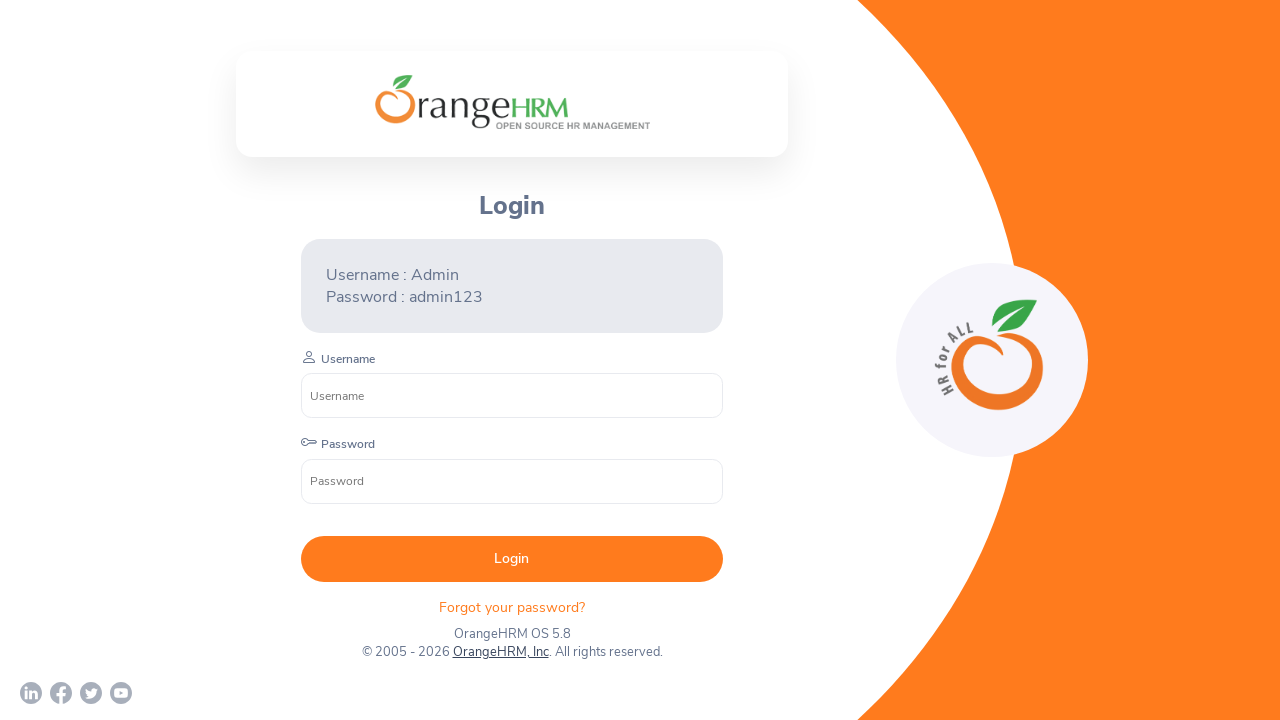

Retrieved all open pages from the browser context
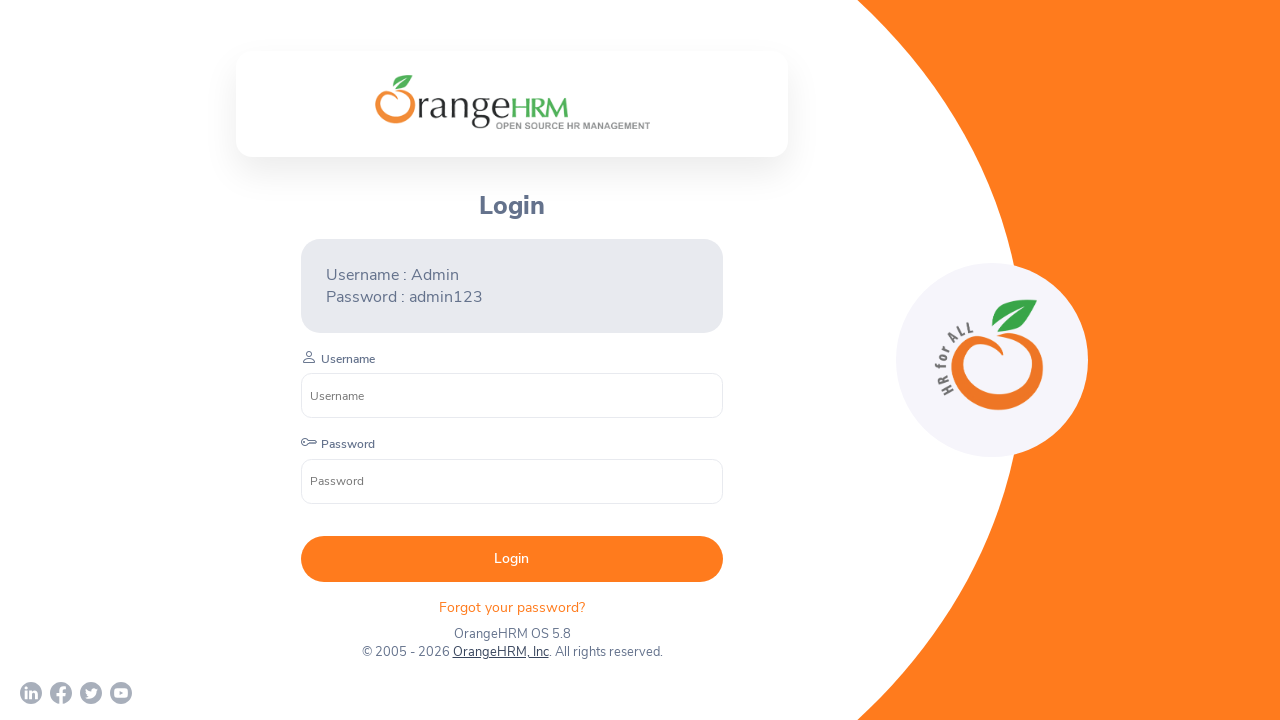

Brought a window to the front
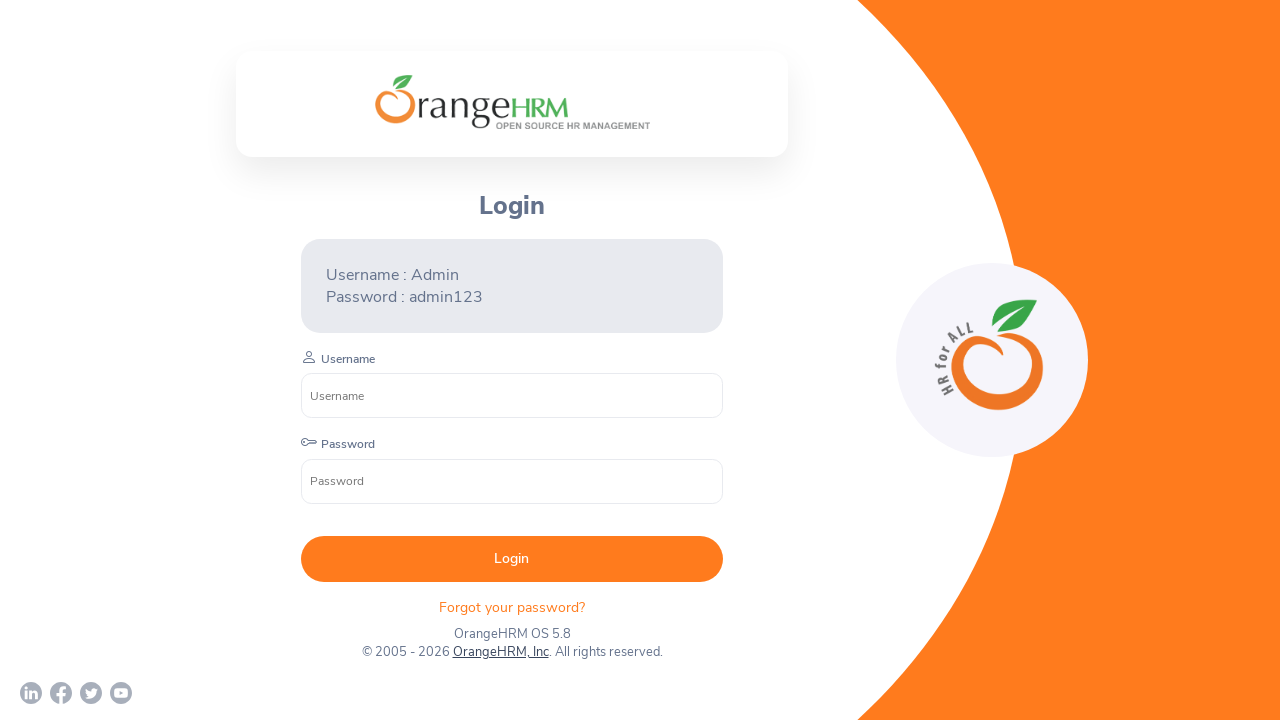

Window finished loading after being brought to front
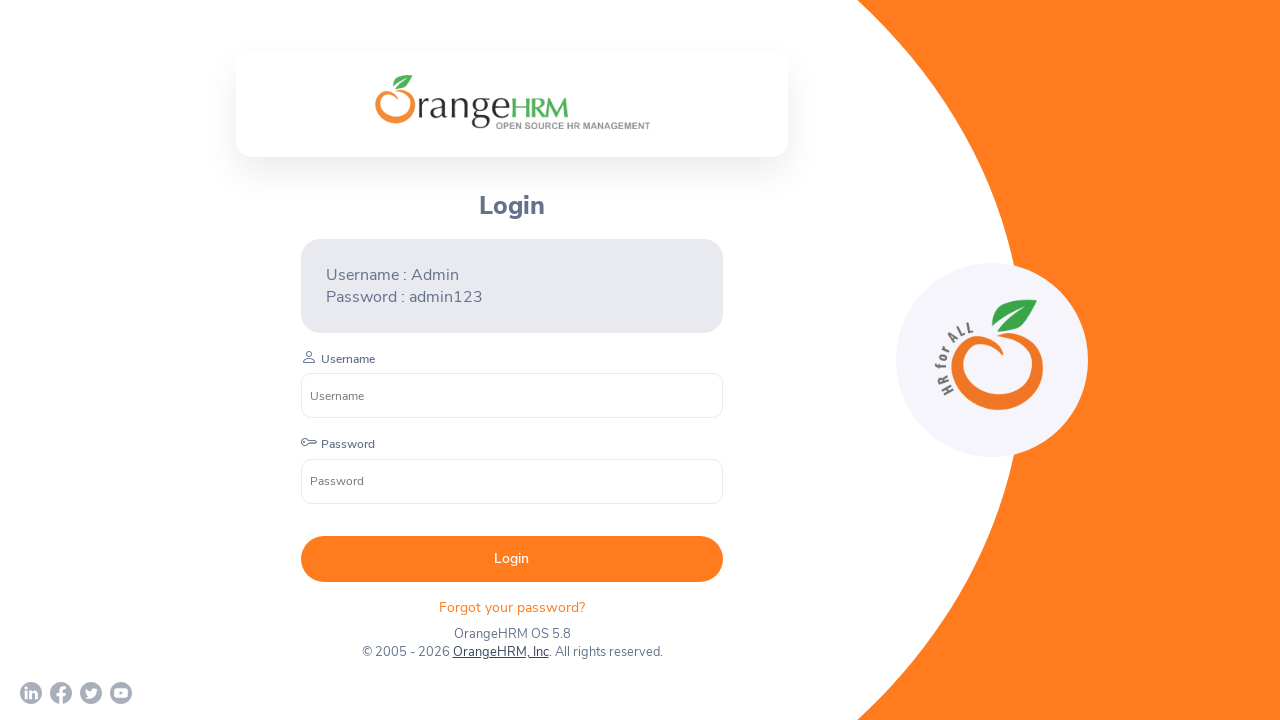

Brought a window to the front
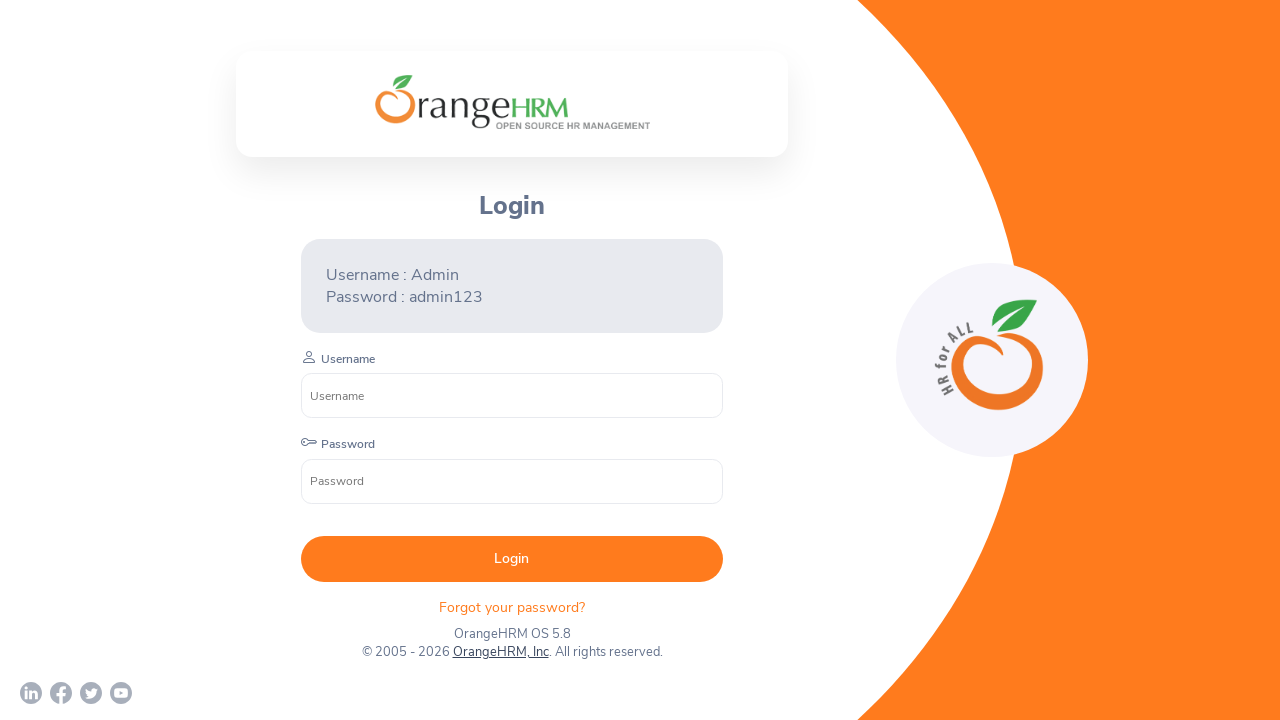

Window finished loading after being brought to front
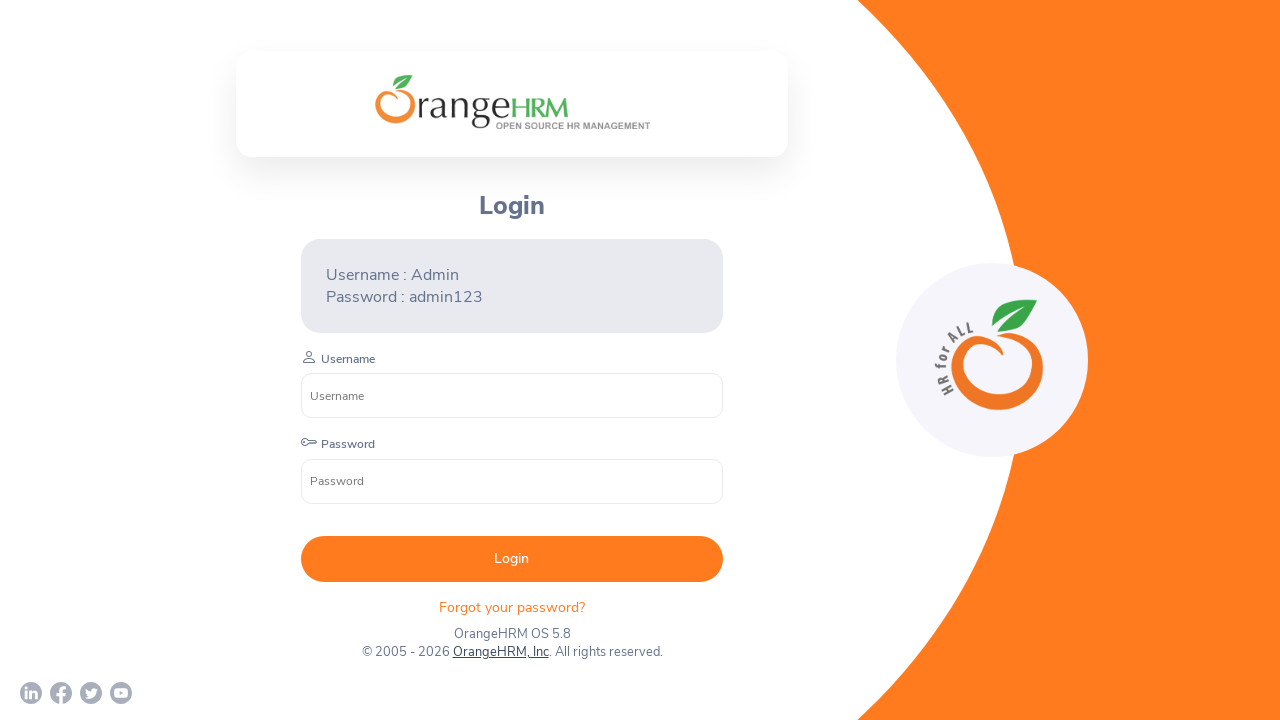

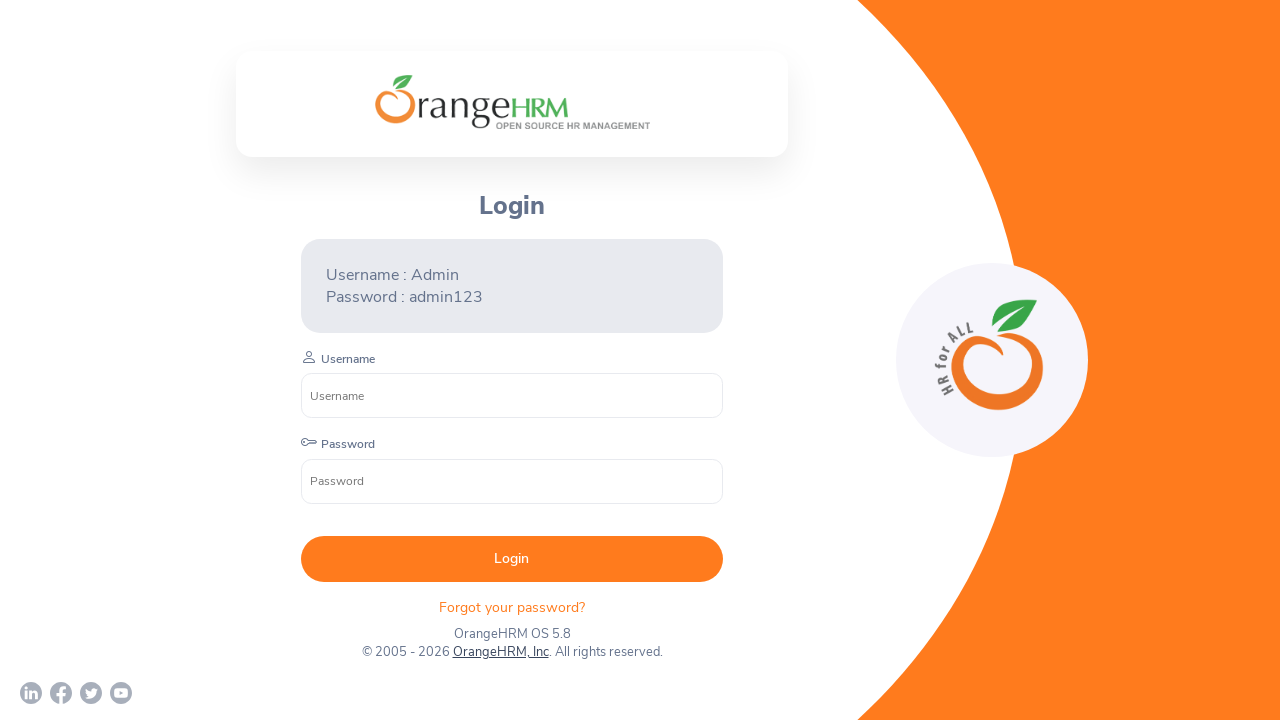